Tests the add/remove elements functionality by clicking an add button twice to create two delete buttons, verifying two elements exist, then removing one and verifying only one remains.

Starting URL: https://the-internet.herokuapp.com/add_remove_elements/

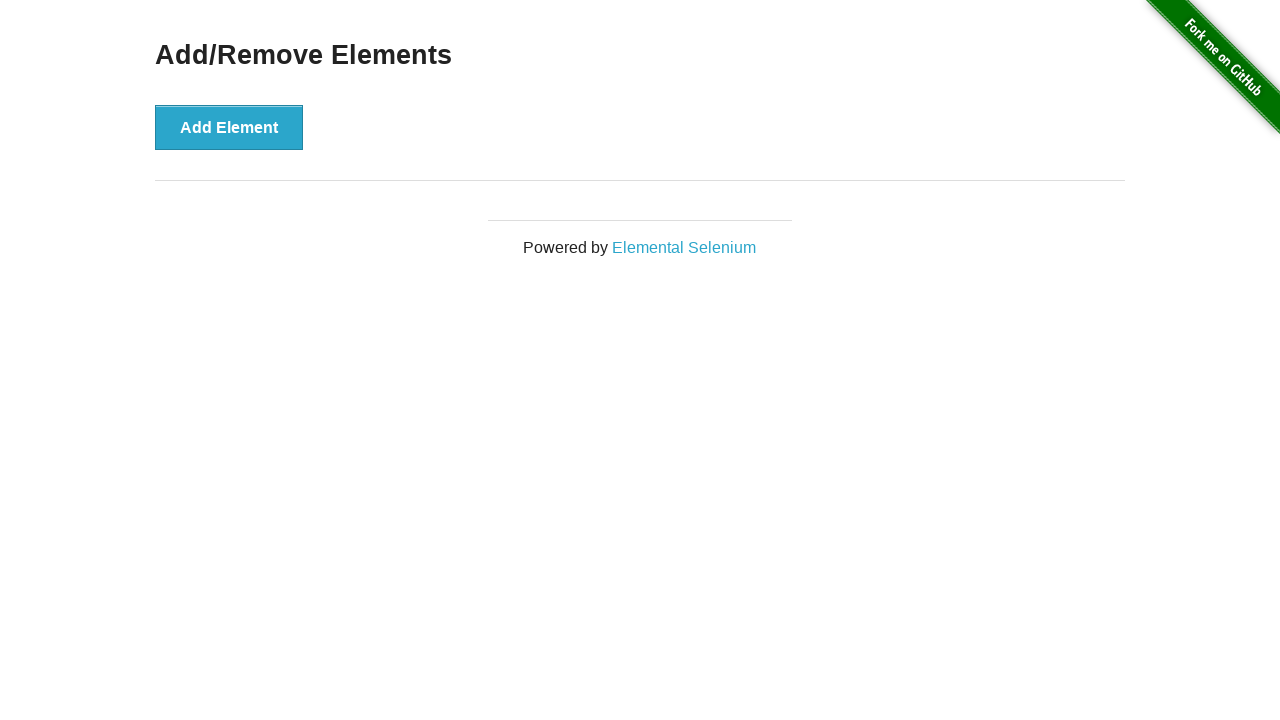

Clicked add element button (first time) at (229, 127) on [onclick='addElement()']
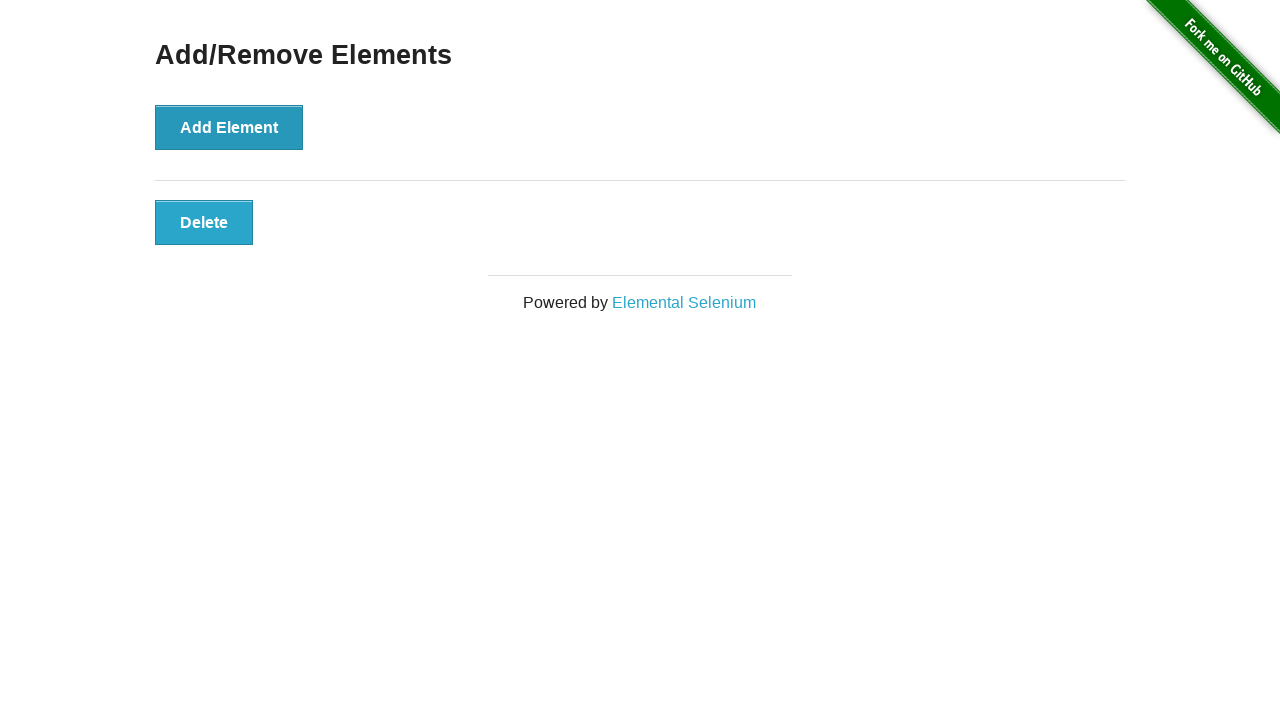

Clicked add element button (second time) at (229, 127) on [onclick='addElement()']
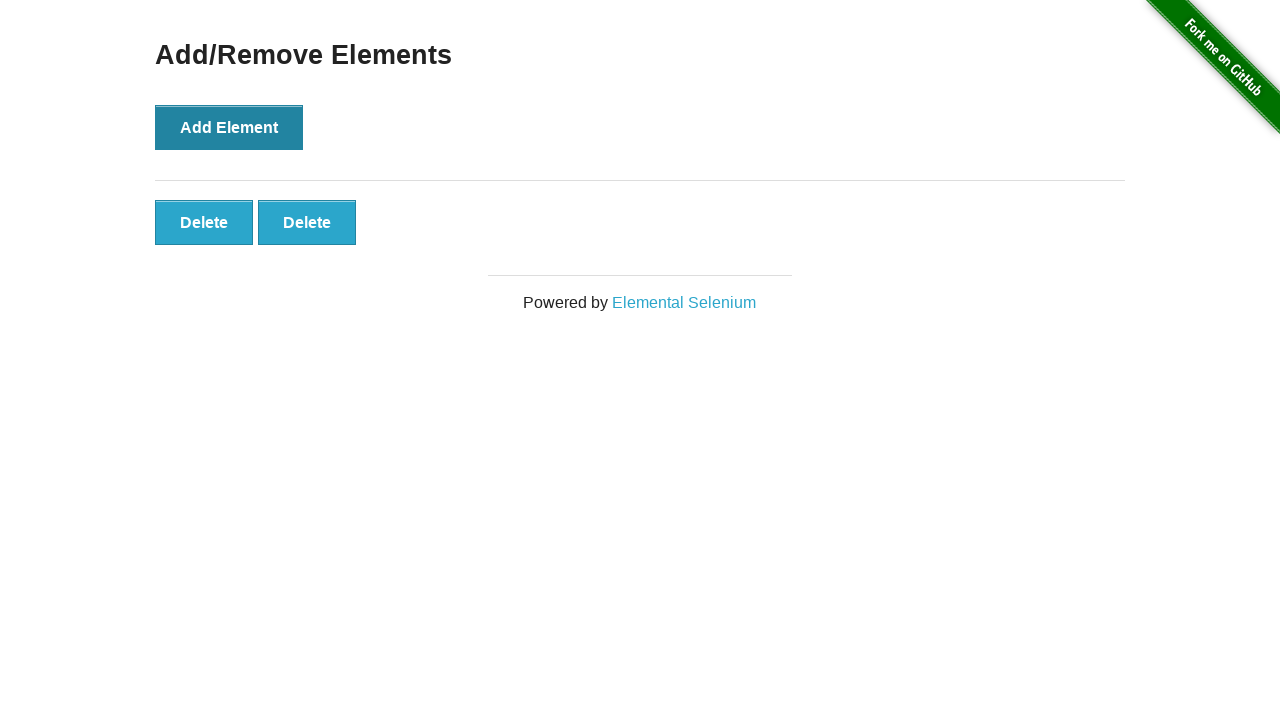

Verified two delete buttons are present
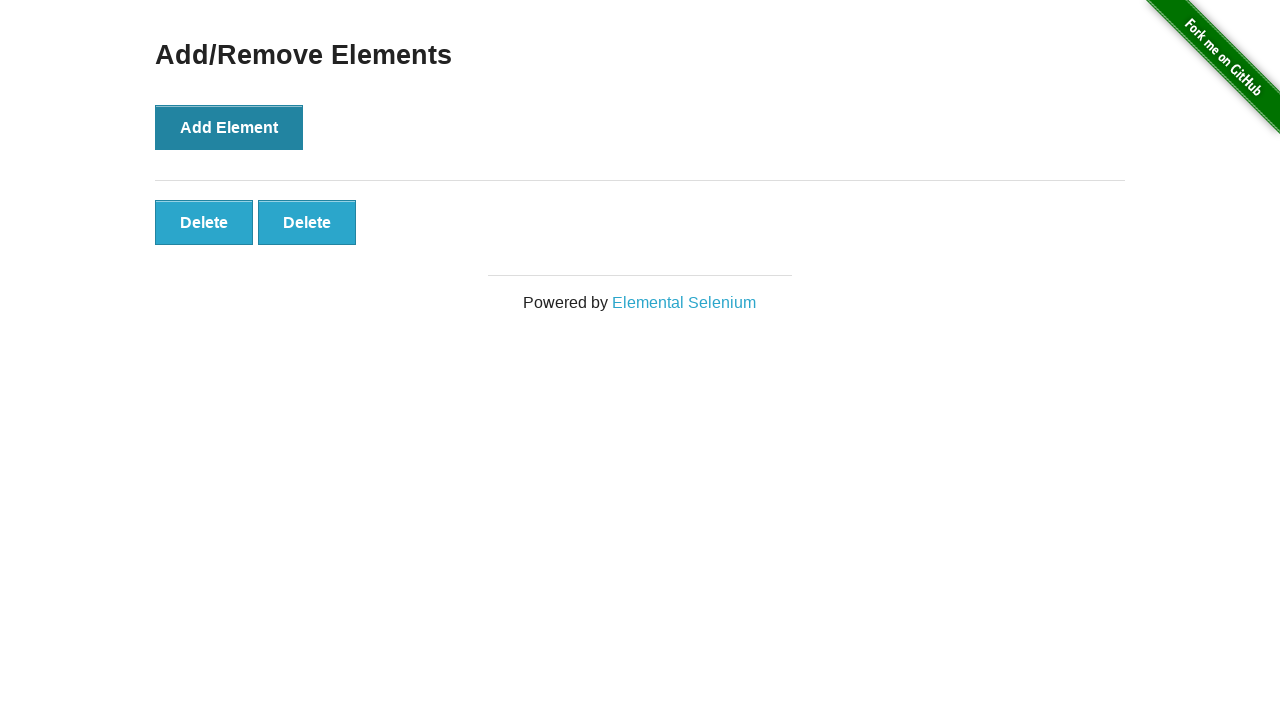

Clicked the second delete button to remove one element at (307, 222) on [onclick='deleteElement()'] >> nth=1
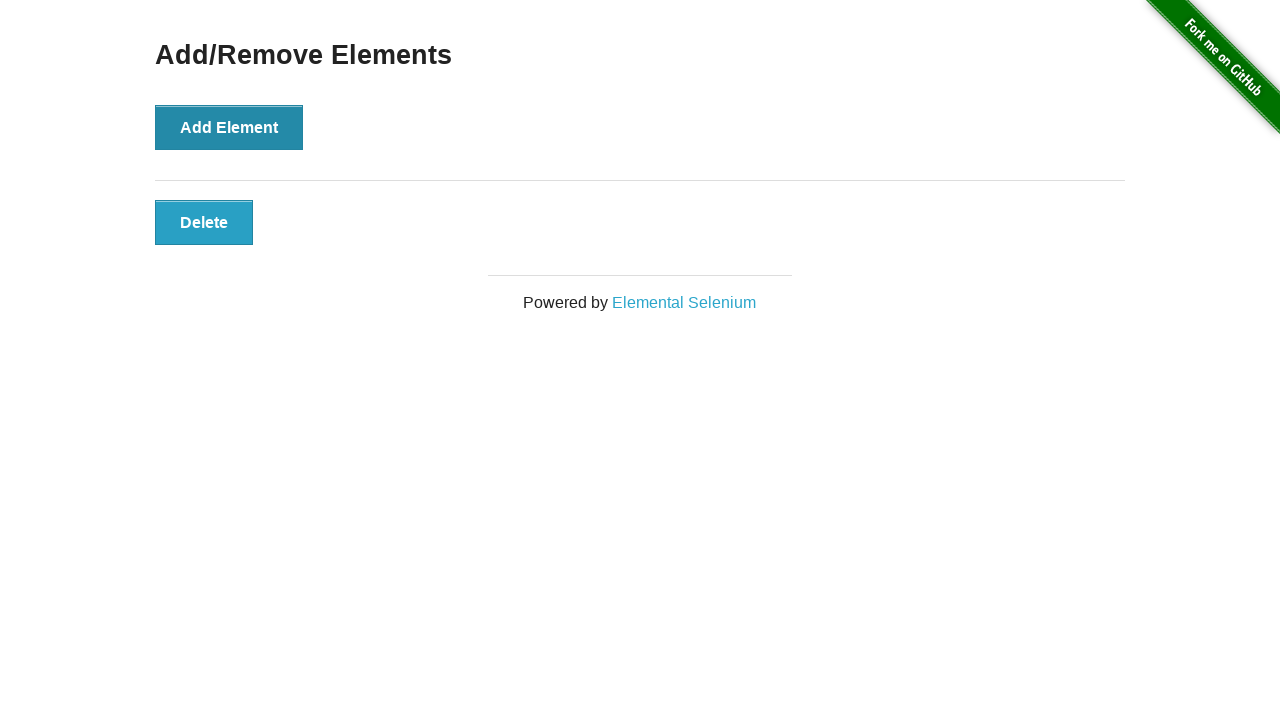

Verified only one delete button remains after removal
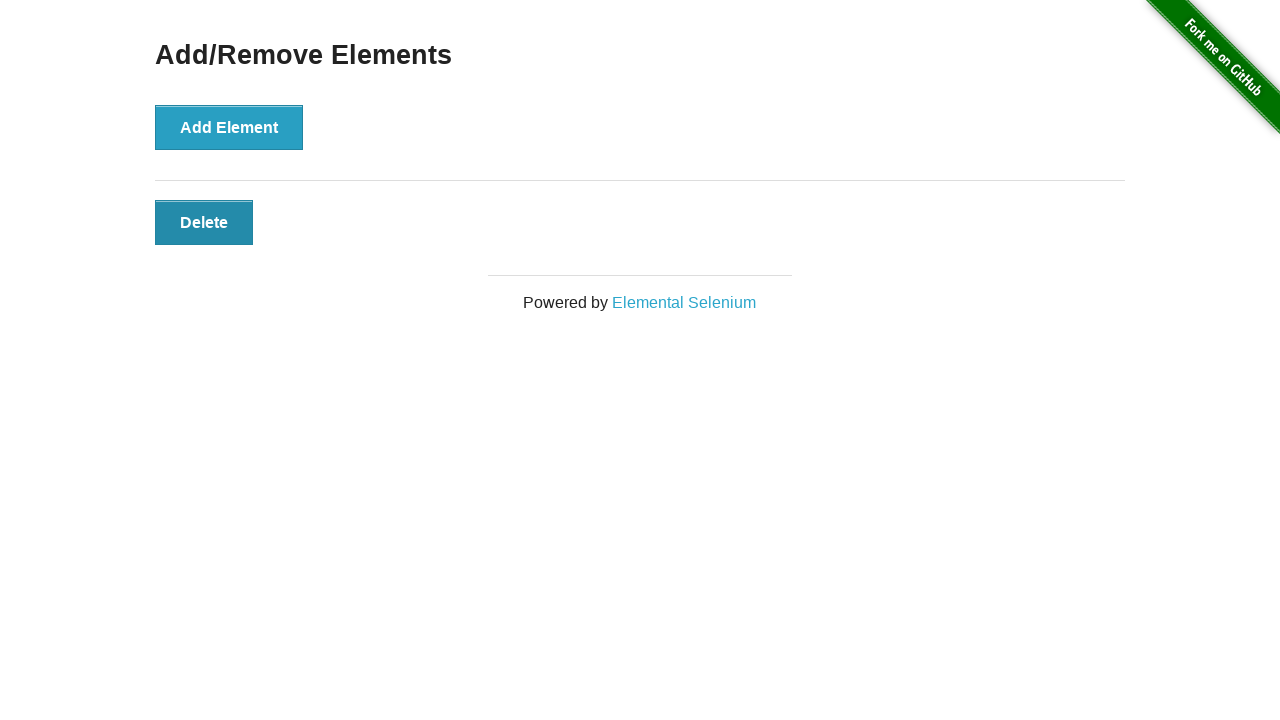

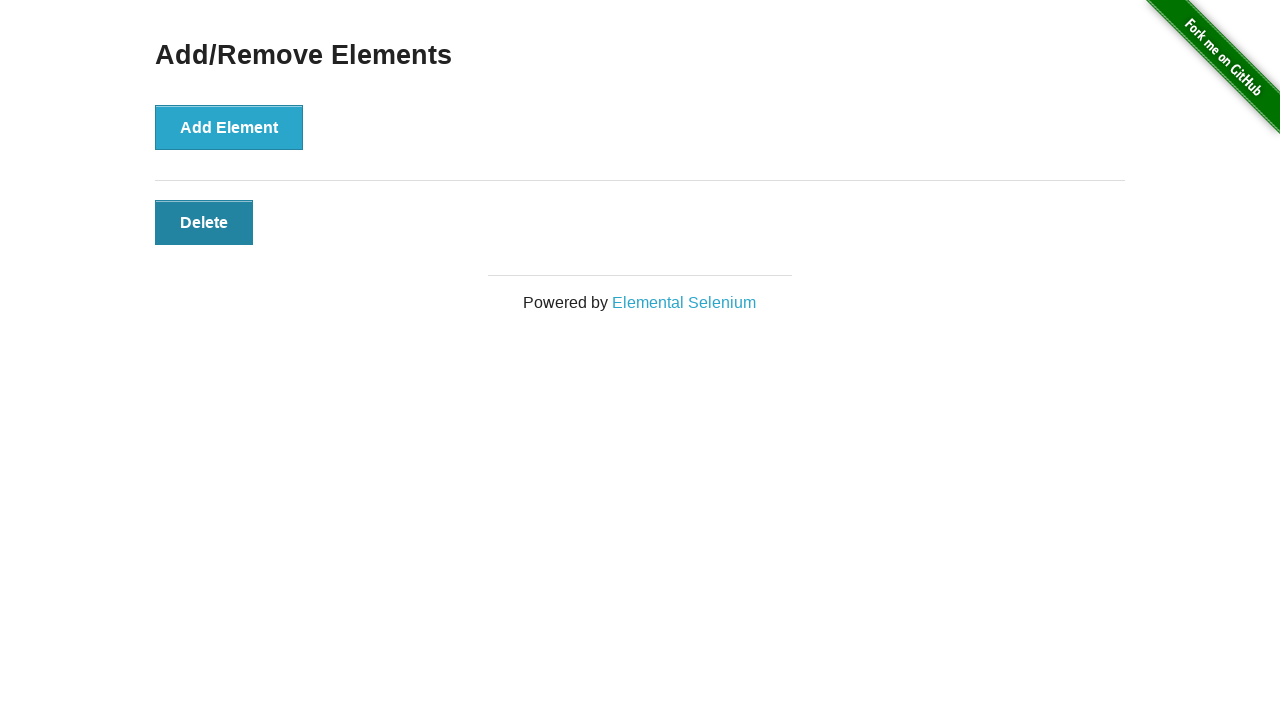